Tests checkbox functionality by verifying a Senior Citizen Discount checkbox is initially unchecked, clicking it, and verifying it becomes checked. Also validates the total number of checkboxes on the page.

Starting URL: https://rahulshettyacademy.com/dropdownsPractise/

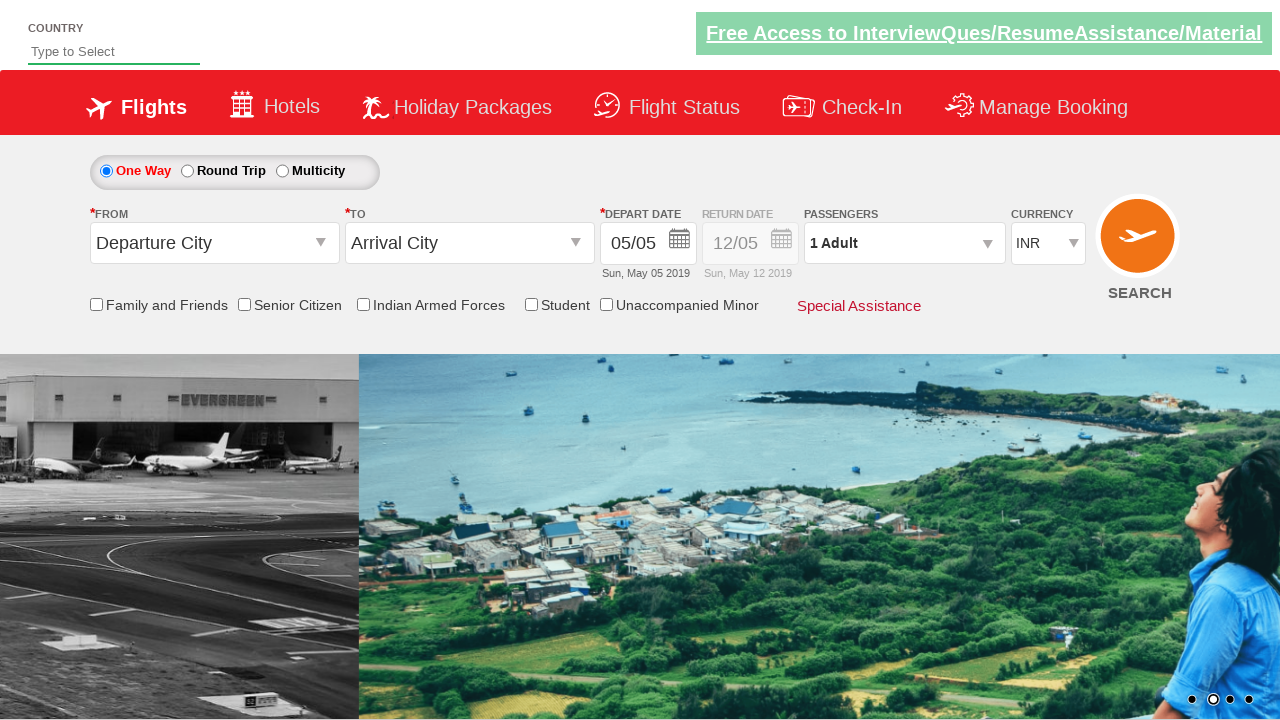

Located Senior Citizen Discount checkbox
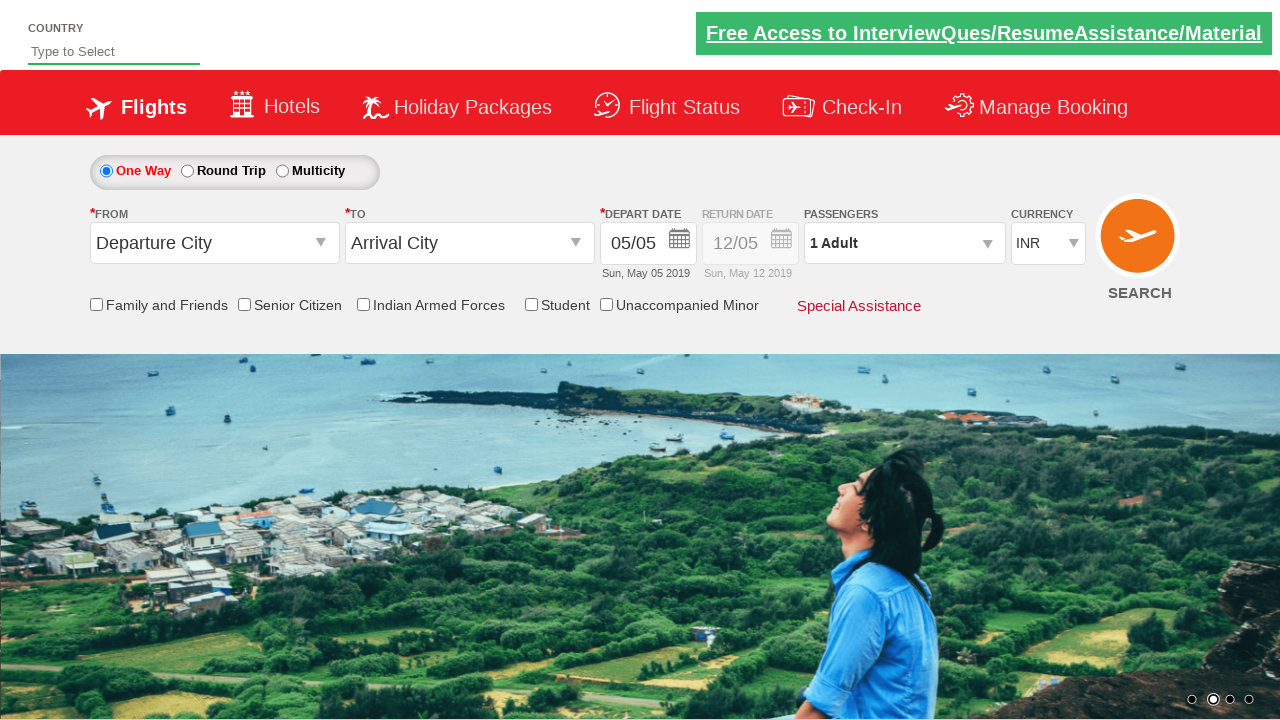

Verified Senior Citizen Discount checkbox is initially unchecked
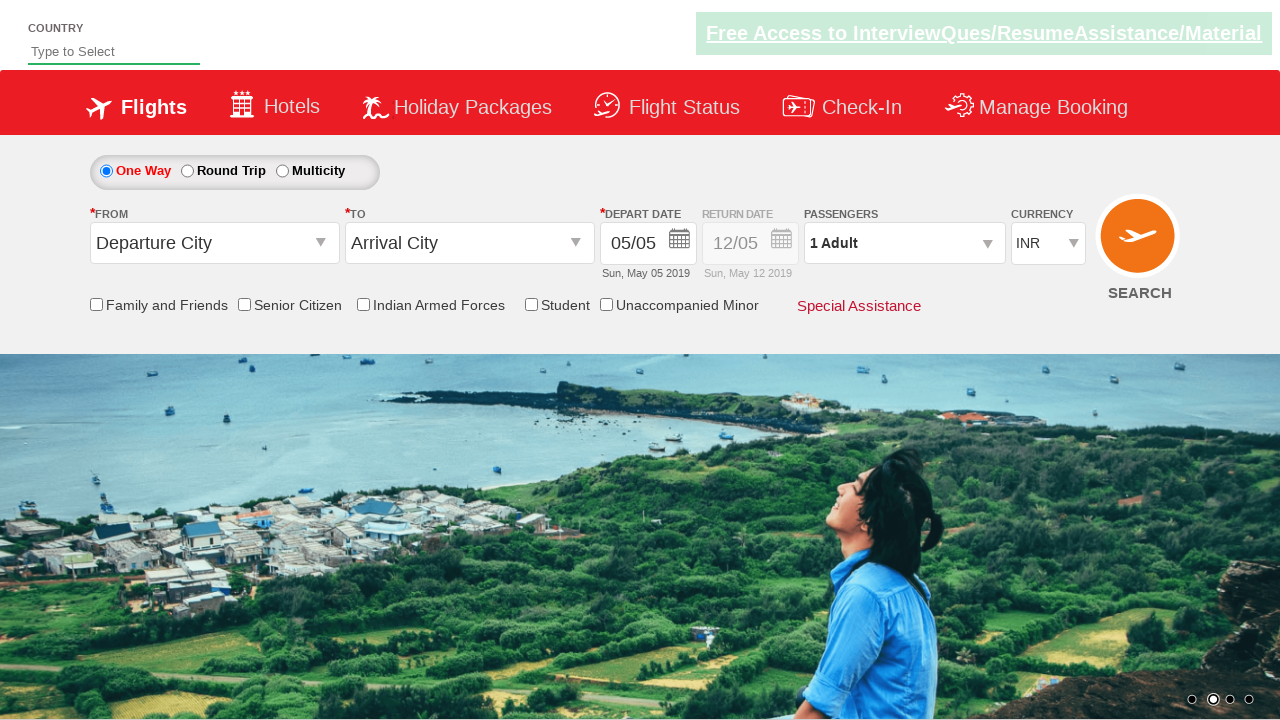

Clicked Senior Citizen Discount checkbox at (244, 304) on input[id*='SeniorCitizenDiscount']
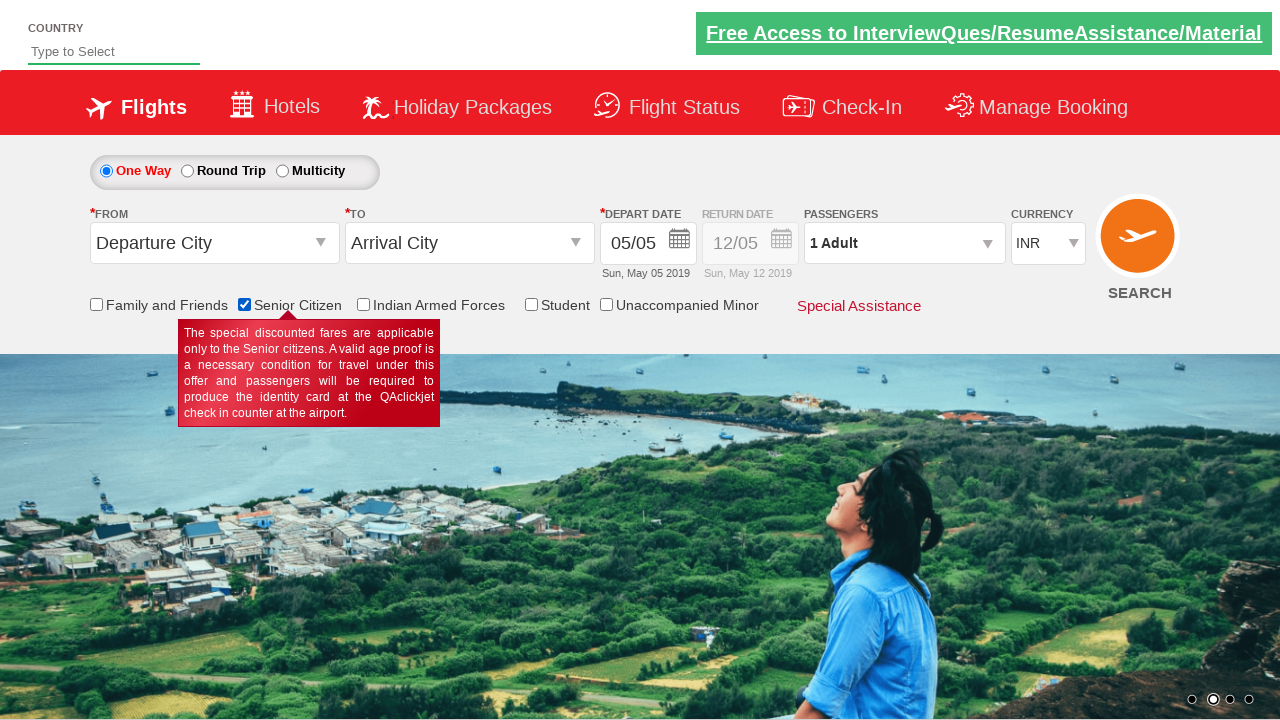

Verified Senior Citizen Discount checkbox is now checked
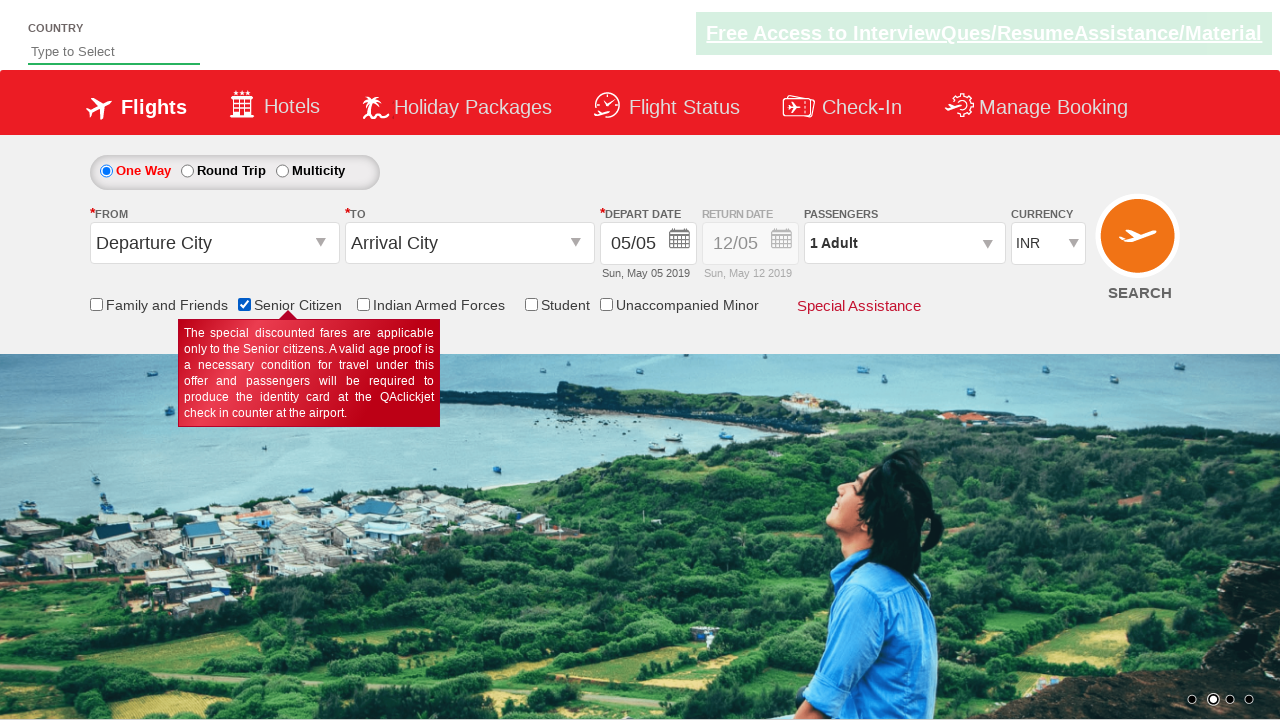

Located all checkboxes on the page
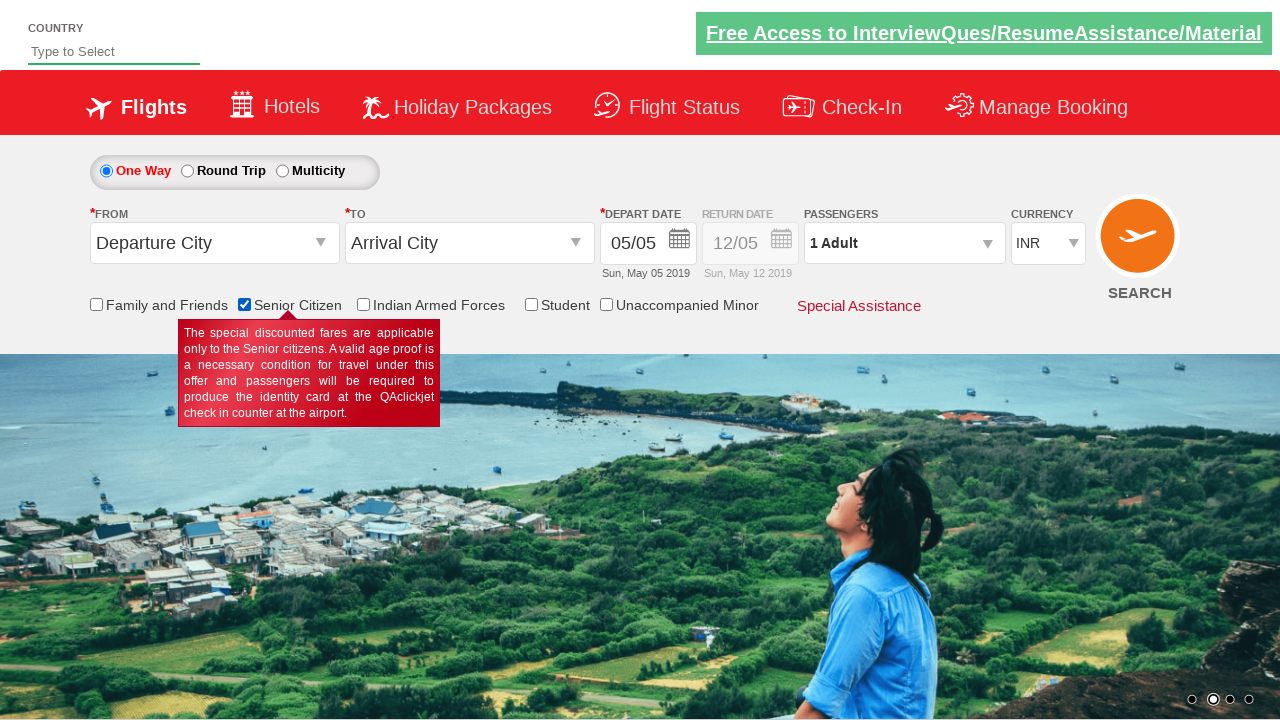

Verified total of 6 checkboxes on the page
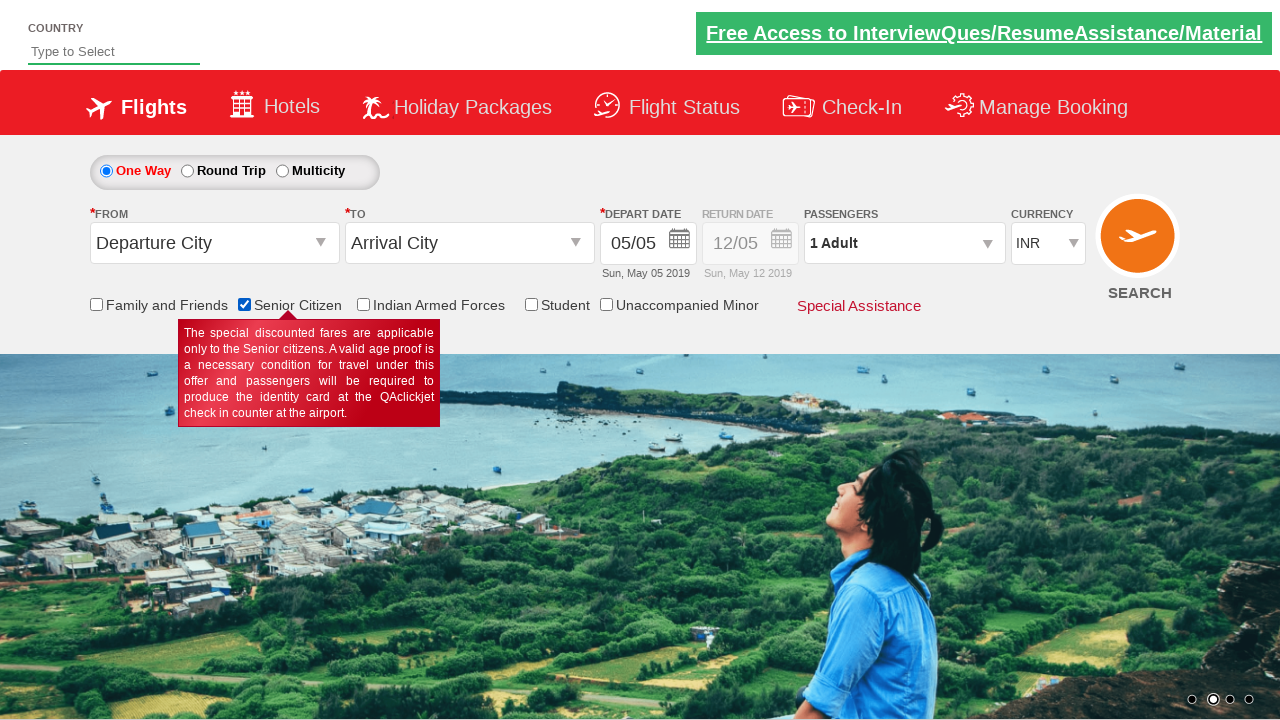

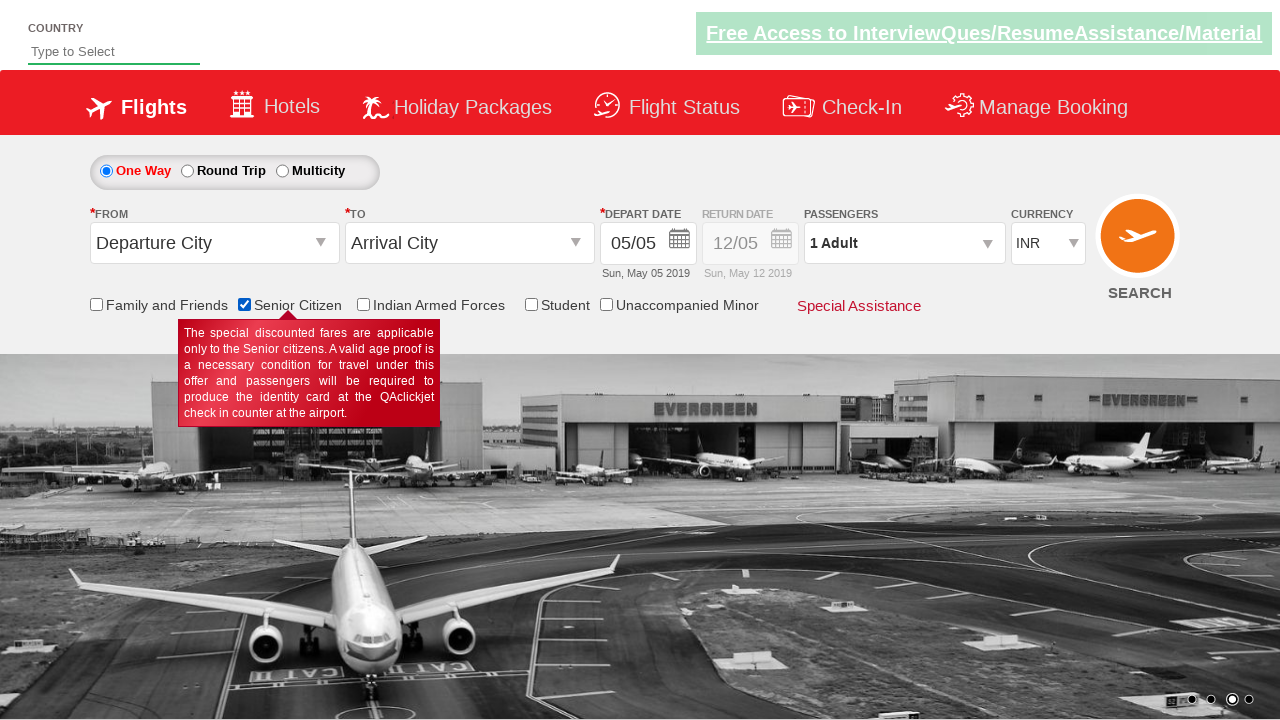